Tests scrolling functionality on a page with a fixed header table, scrolls within the table container, sums up values from table cells, and verifies the total against the displayed amount

Starting URL: https://rahulshettyacademy.com/AutomationPractice/

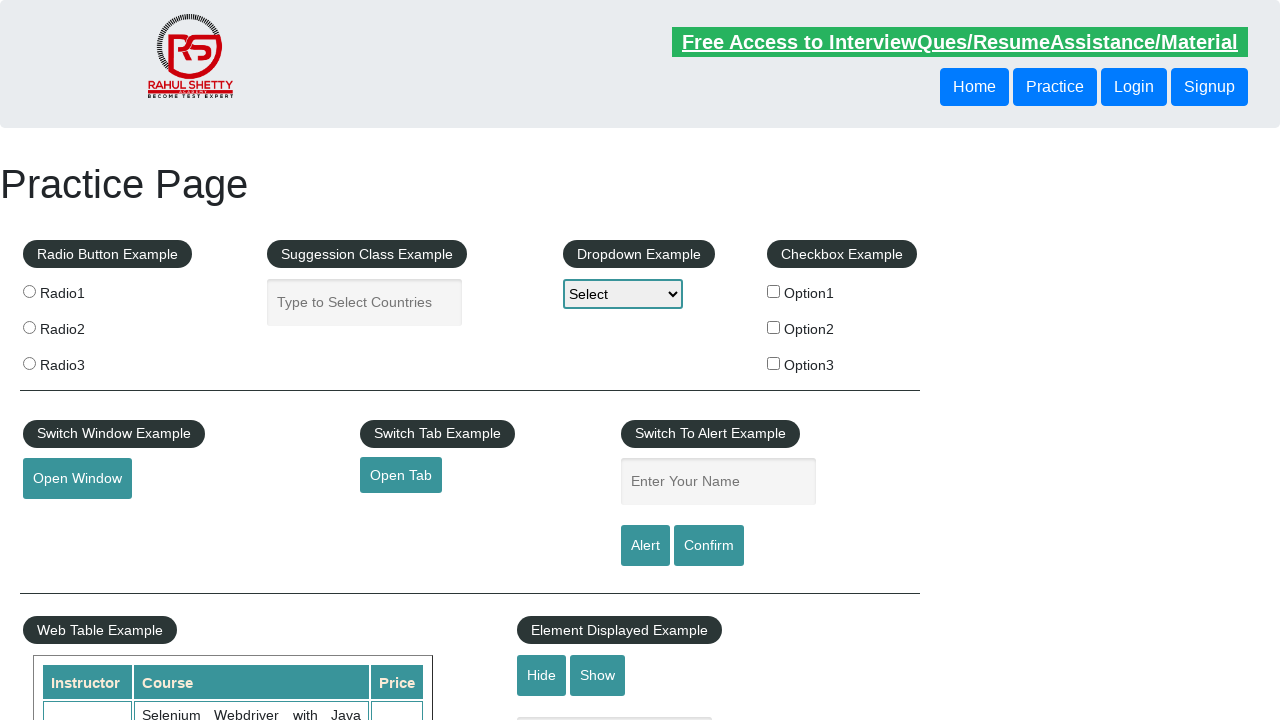

Scrolled down main window by 500 pixels
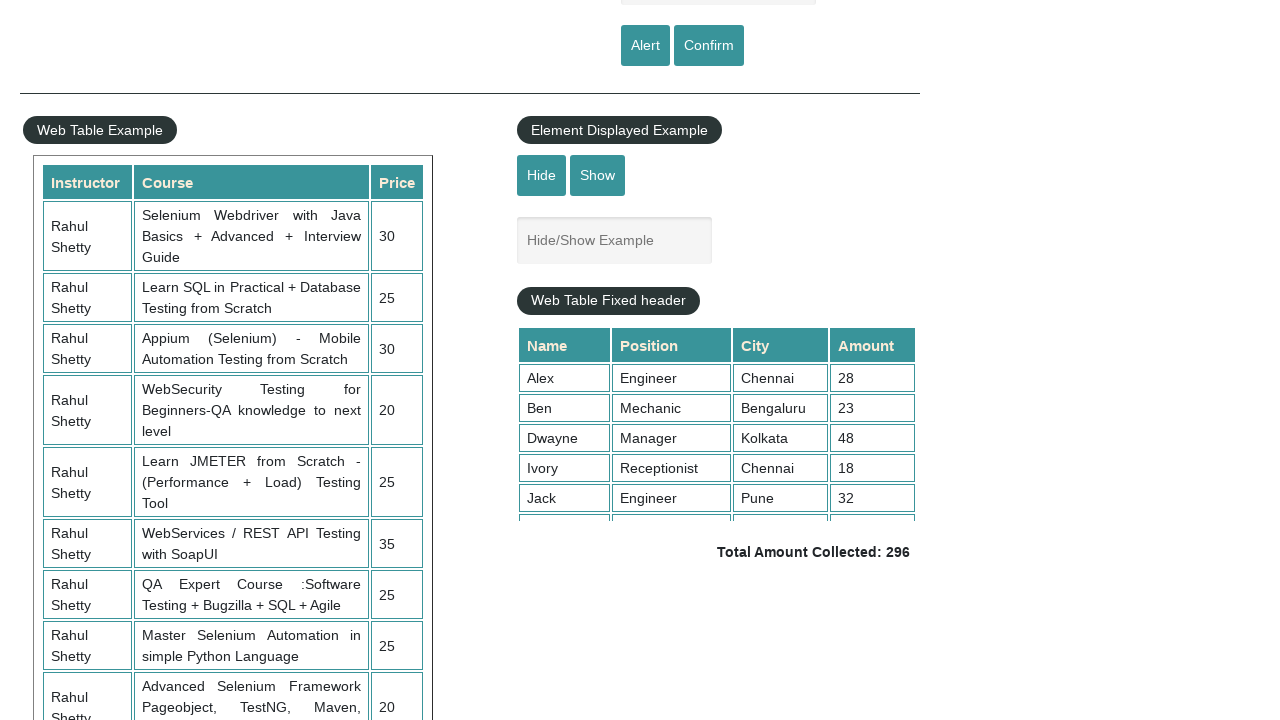

Scrolled table container to bottom
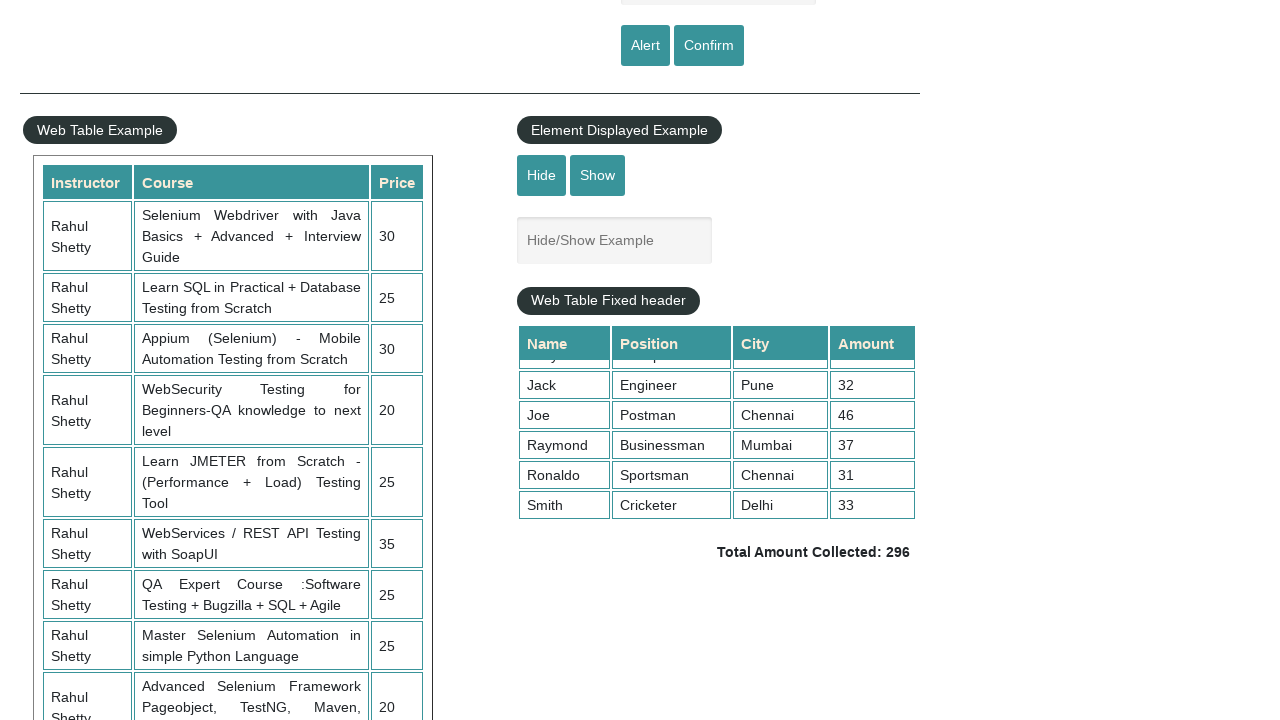

Waited for table to fully load after scrolling
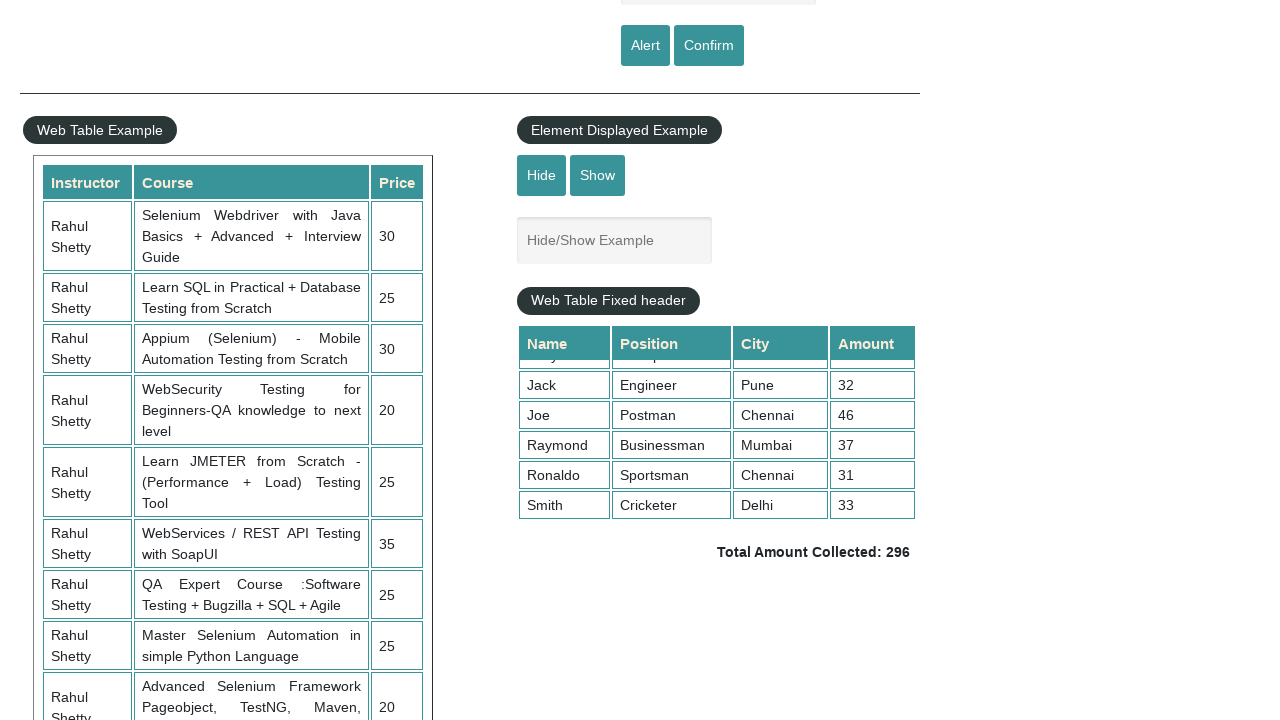

Retrieved all amount values from table 4th column
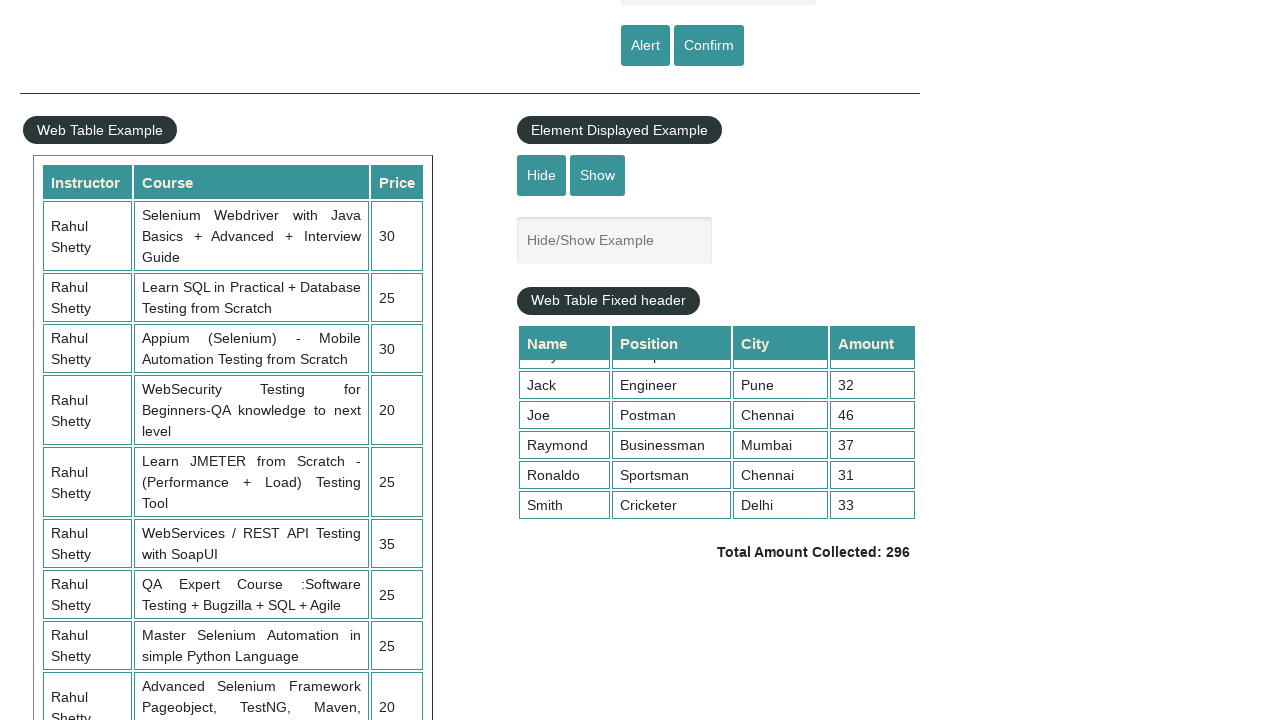

Calculated total sum of all amounts: 296
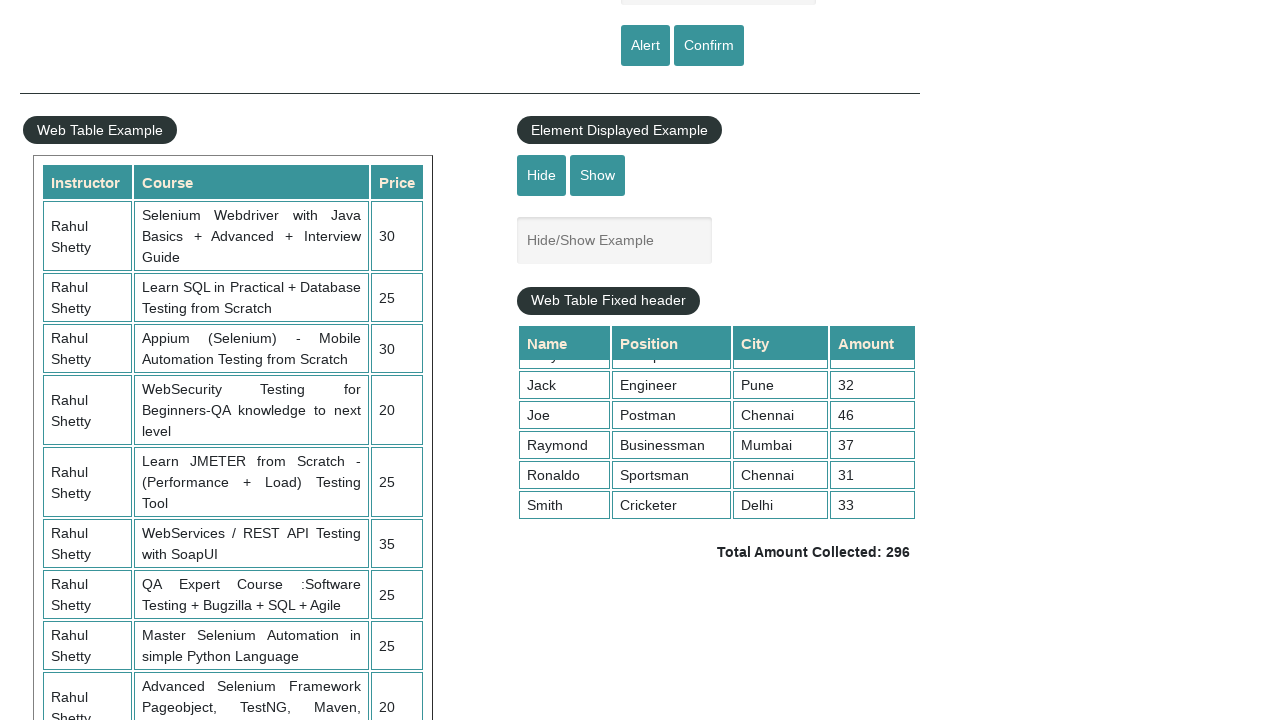

Retrieved displayed total amount from page
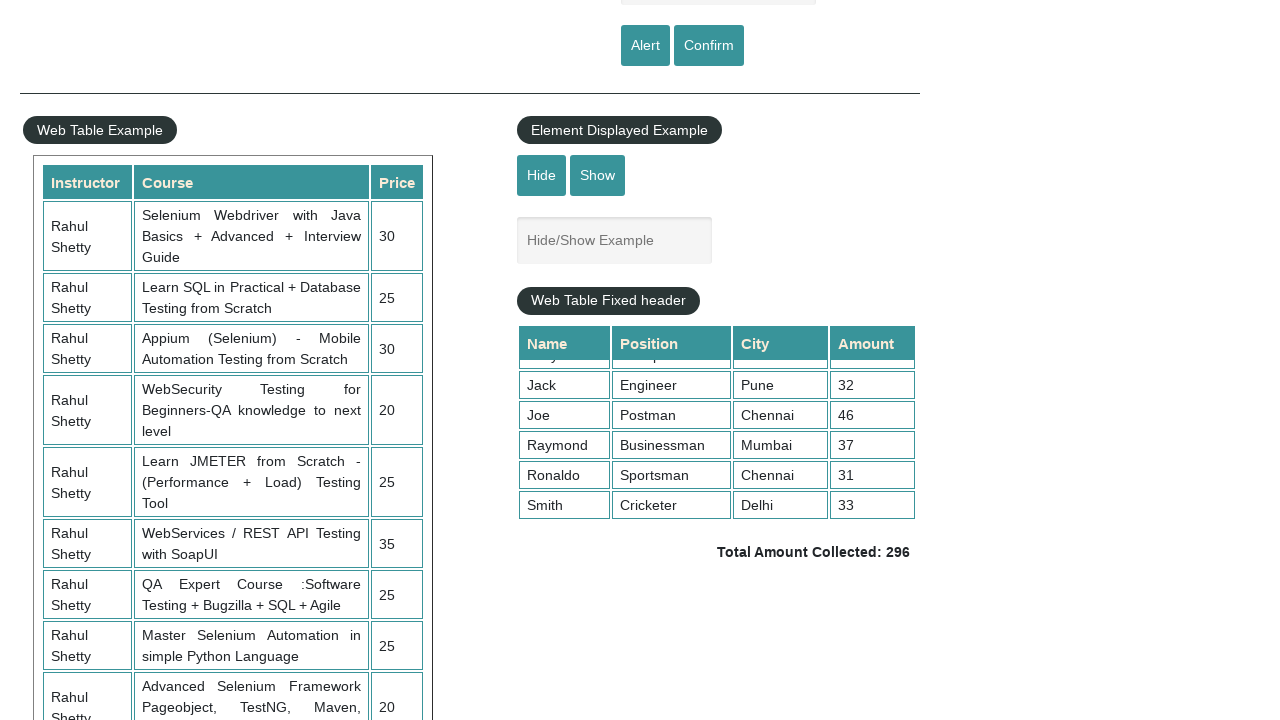

Extracted displayed total value: 296
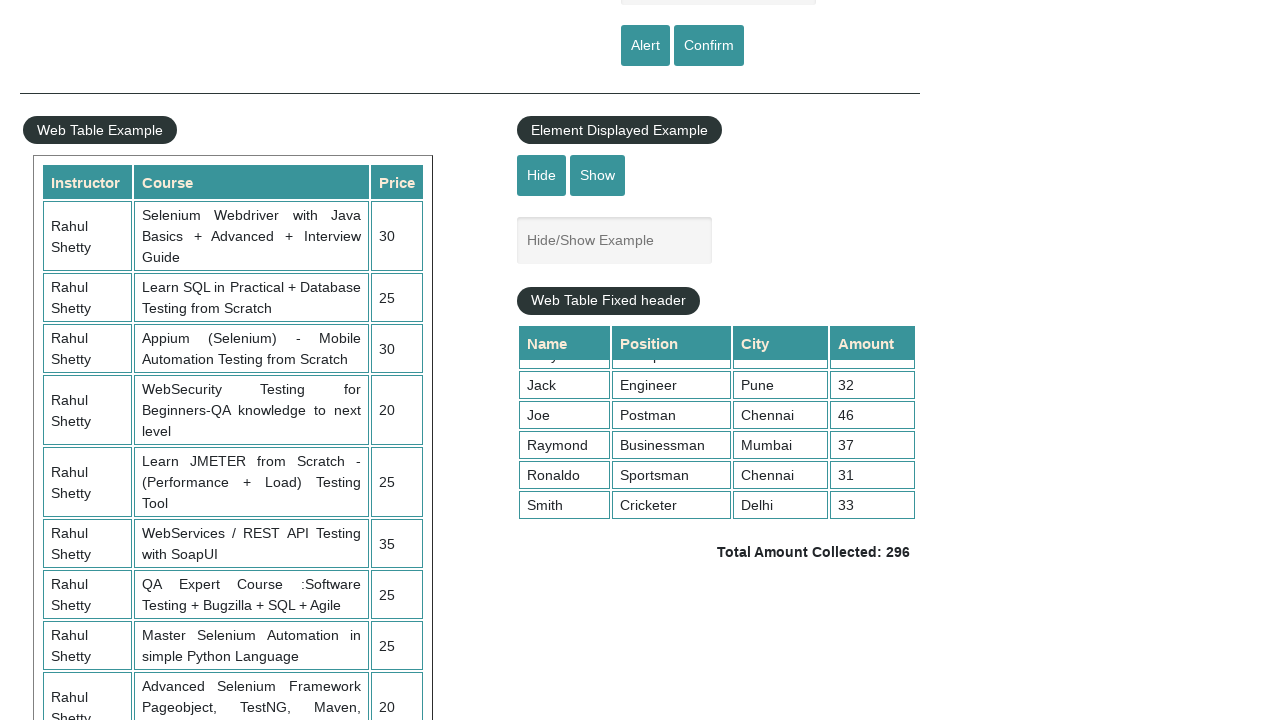

Verified calculated total (296) matches displayed total (296)
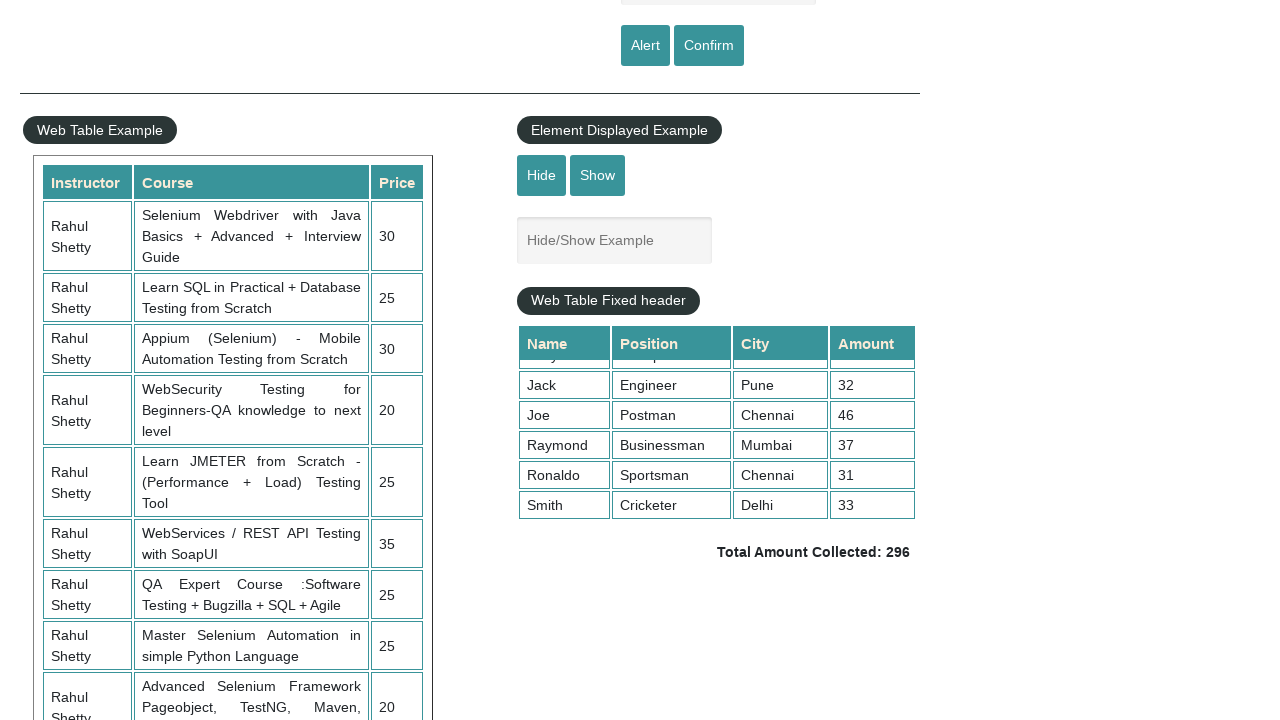

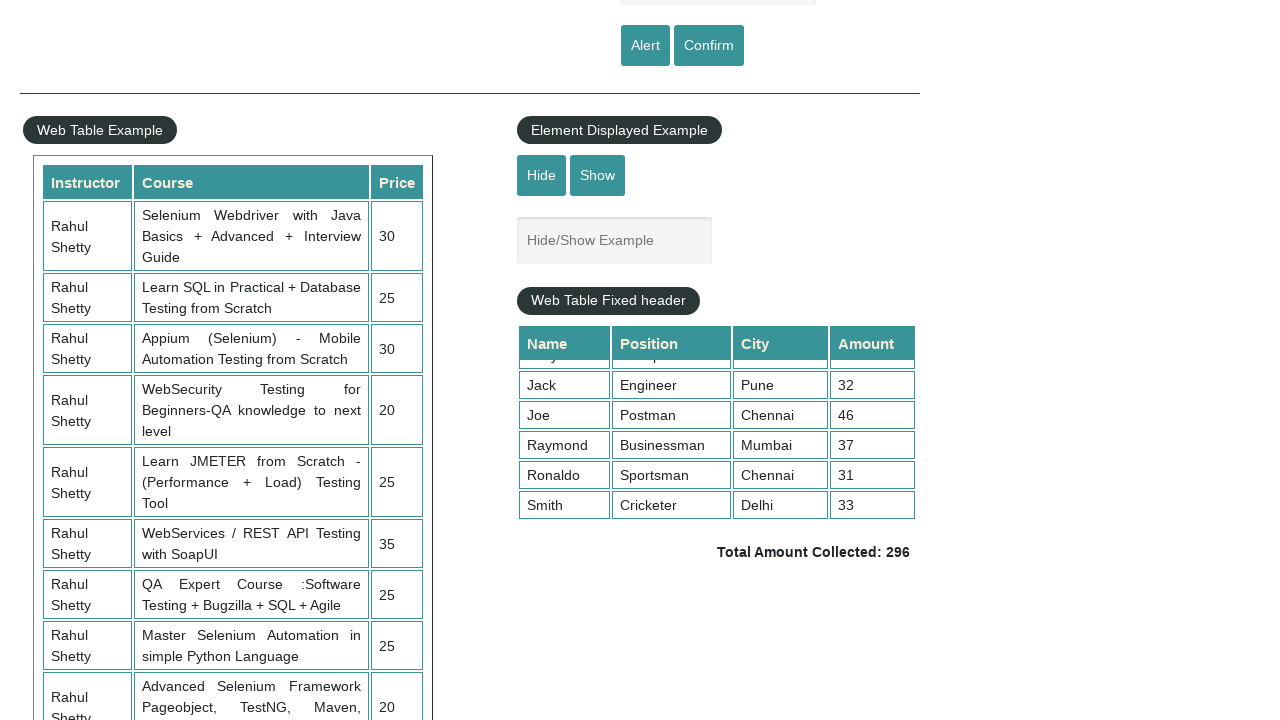